Tests the user registration process by filling out all required form fields and submitting the registration

Starting URL: https://parabank.parasoft.com/parabank/index.htm

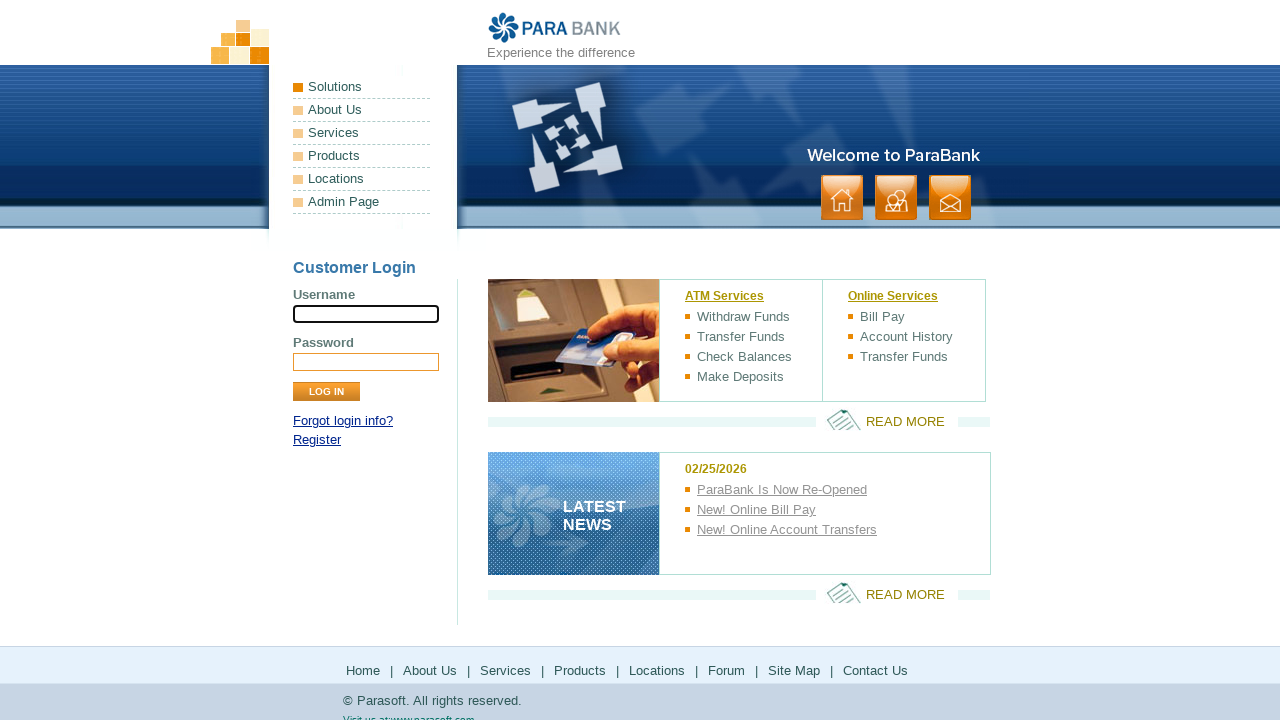

Clicked on Register link at (317, 440) on xpath=//a[contains(text(),'Register')]
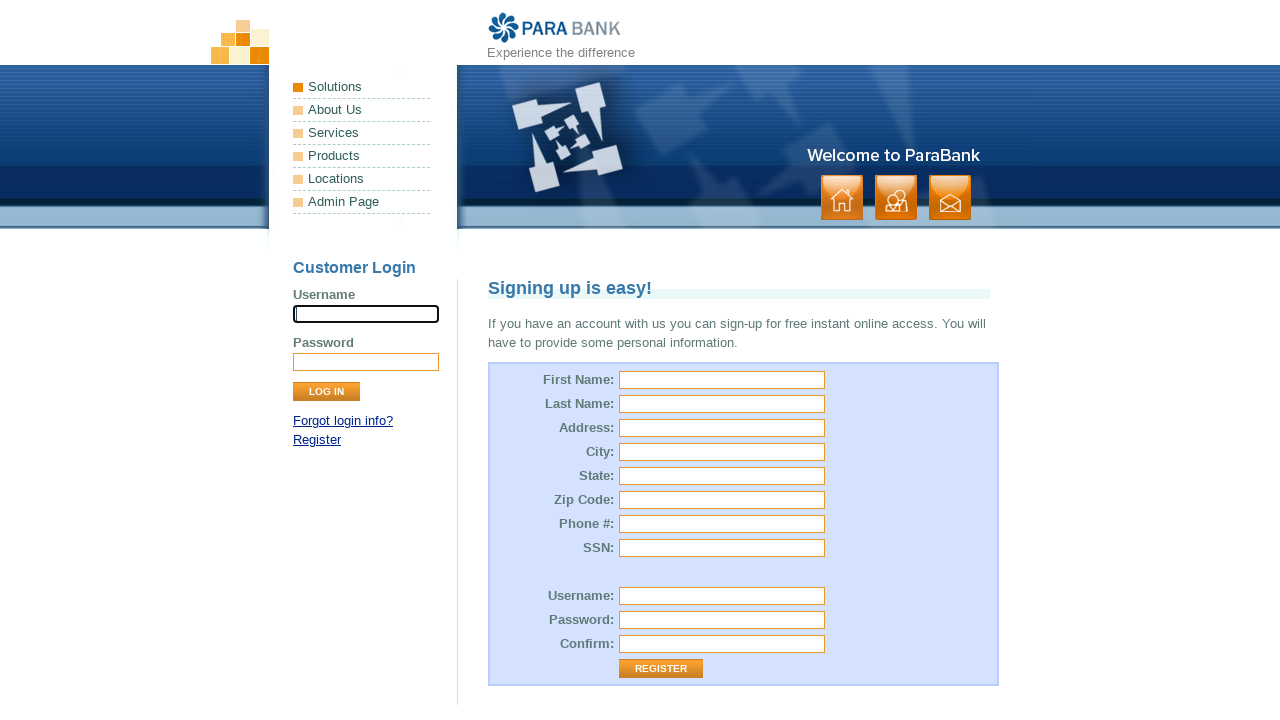

Filled first name field with 'Pari' on #customer\.firstName
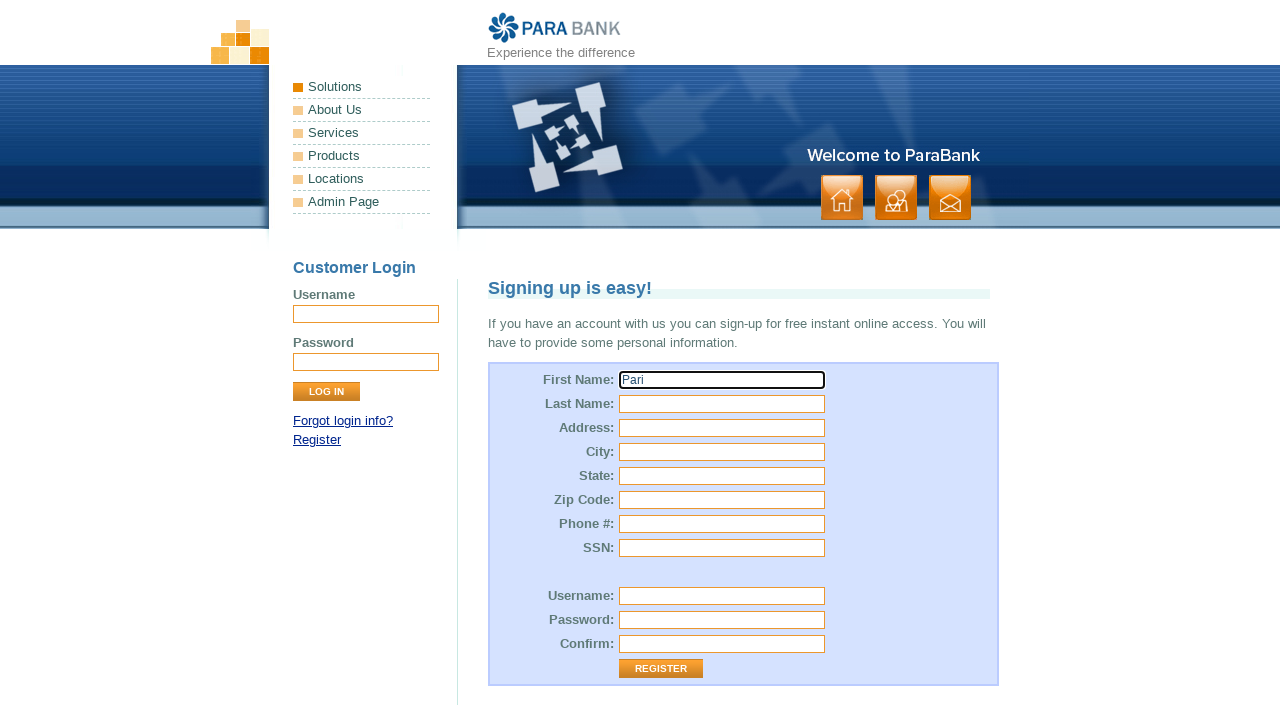

Filled last name field with 'Patel' on #customer\.lastName
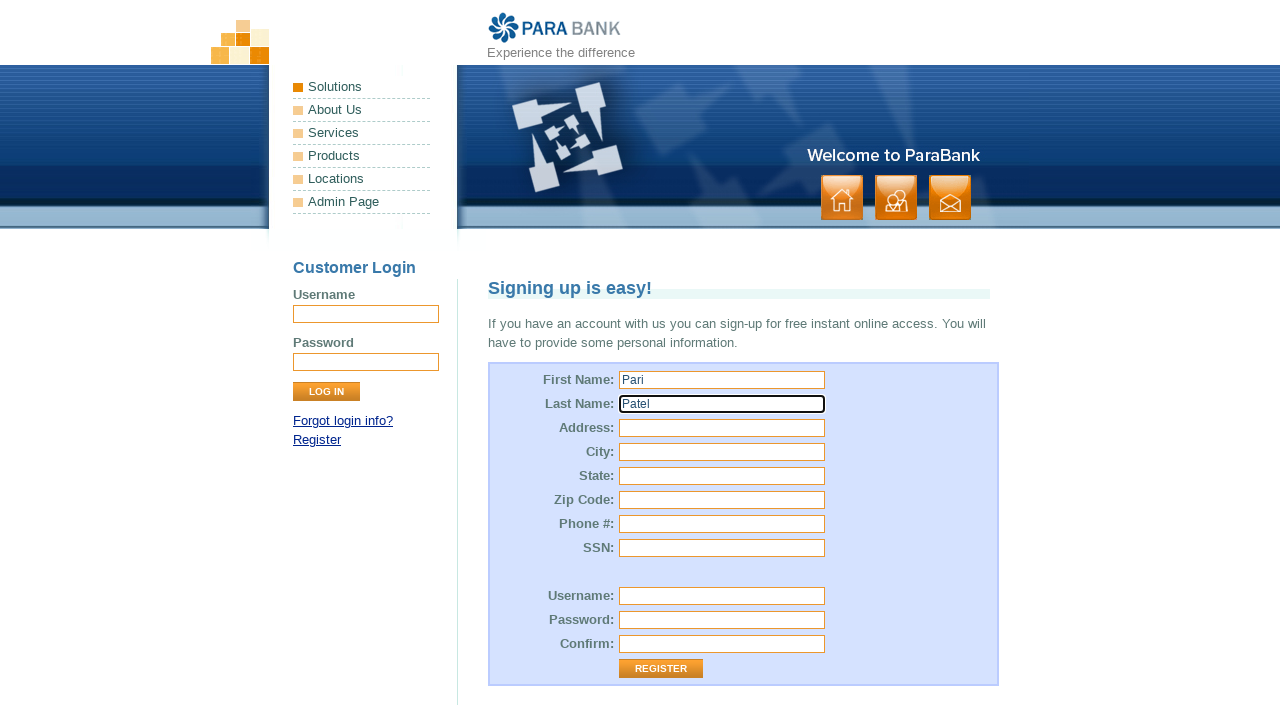

Filled street address field with 'CB4 3NB' on #customer\.address\.street
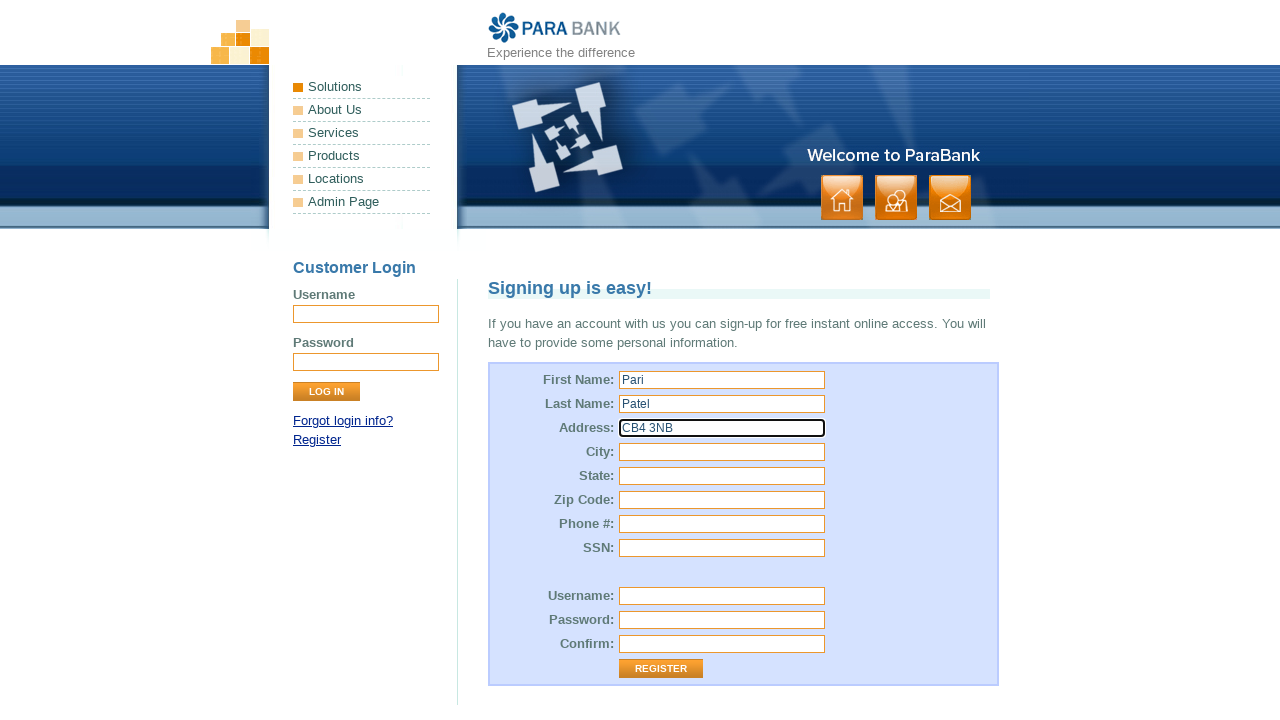

Filled city field with 'Cambridge' on #customer\.address\.city
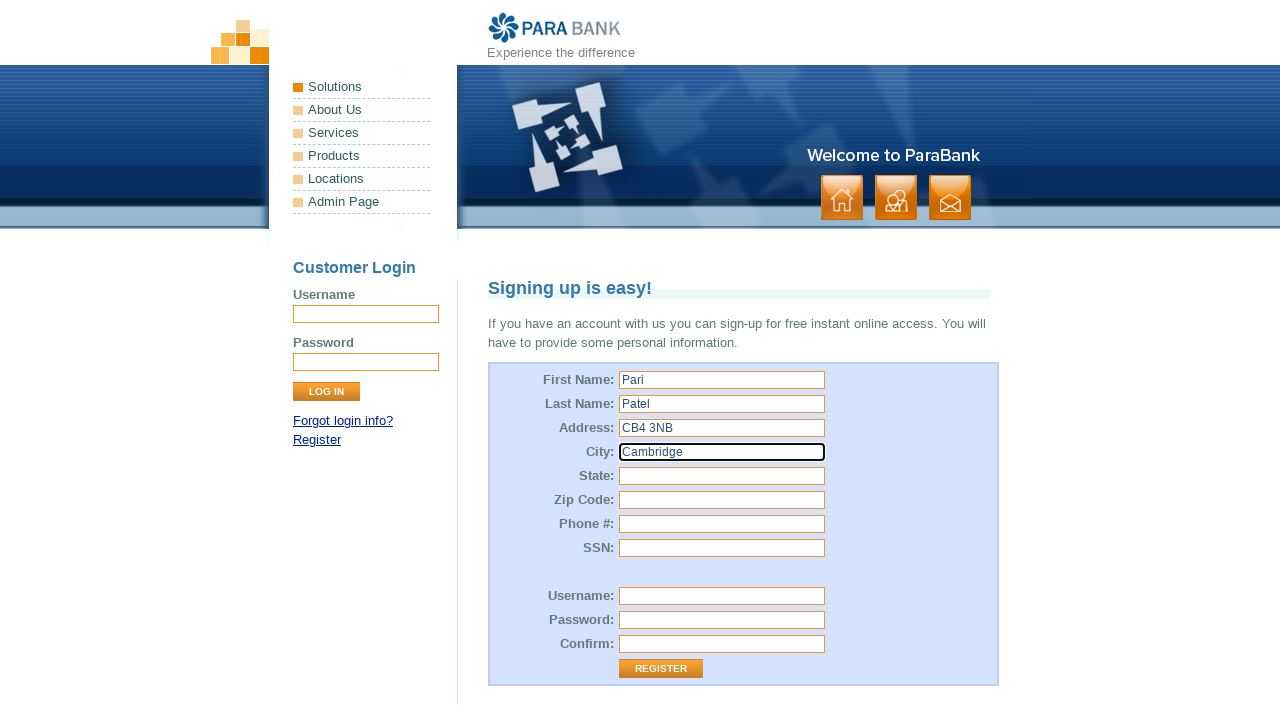

Filled state field with 'Cambridgeshire' on #customer\.address\.state
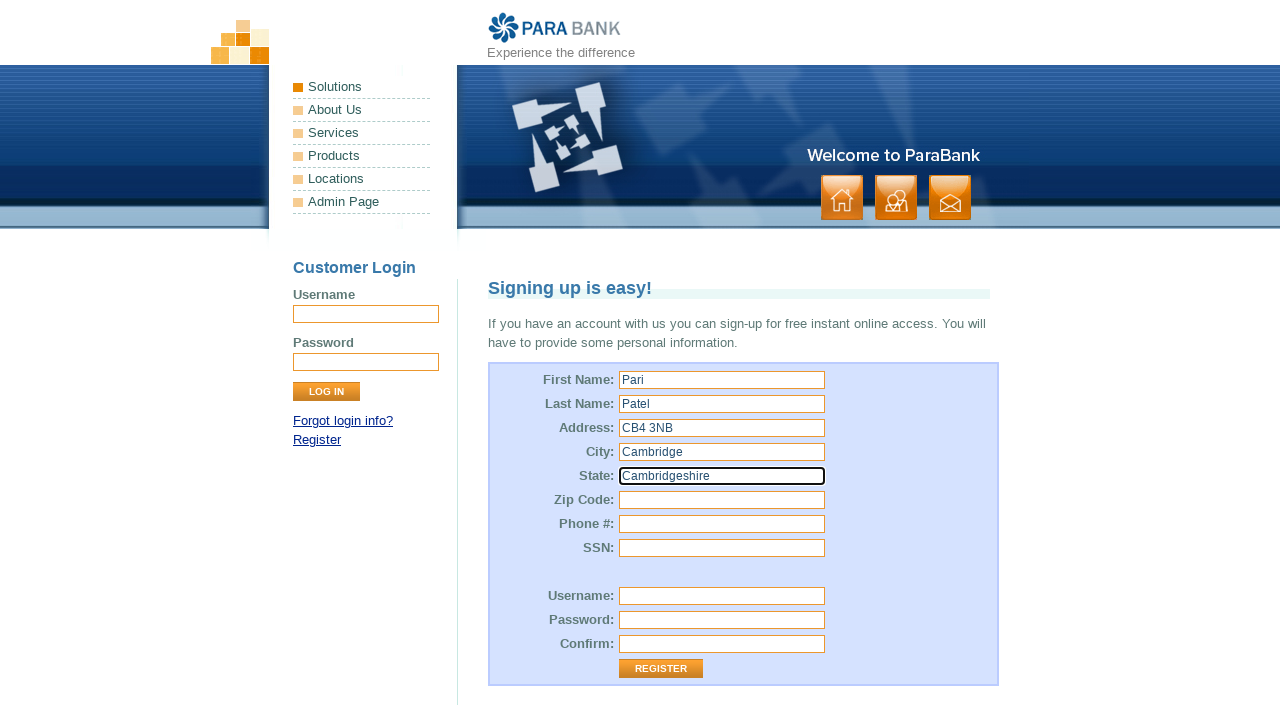

Filled zip code field with 'CB4 3NB' on #customer\.address\.zipCode
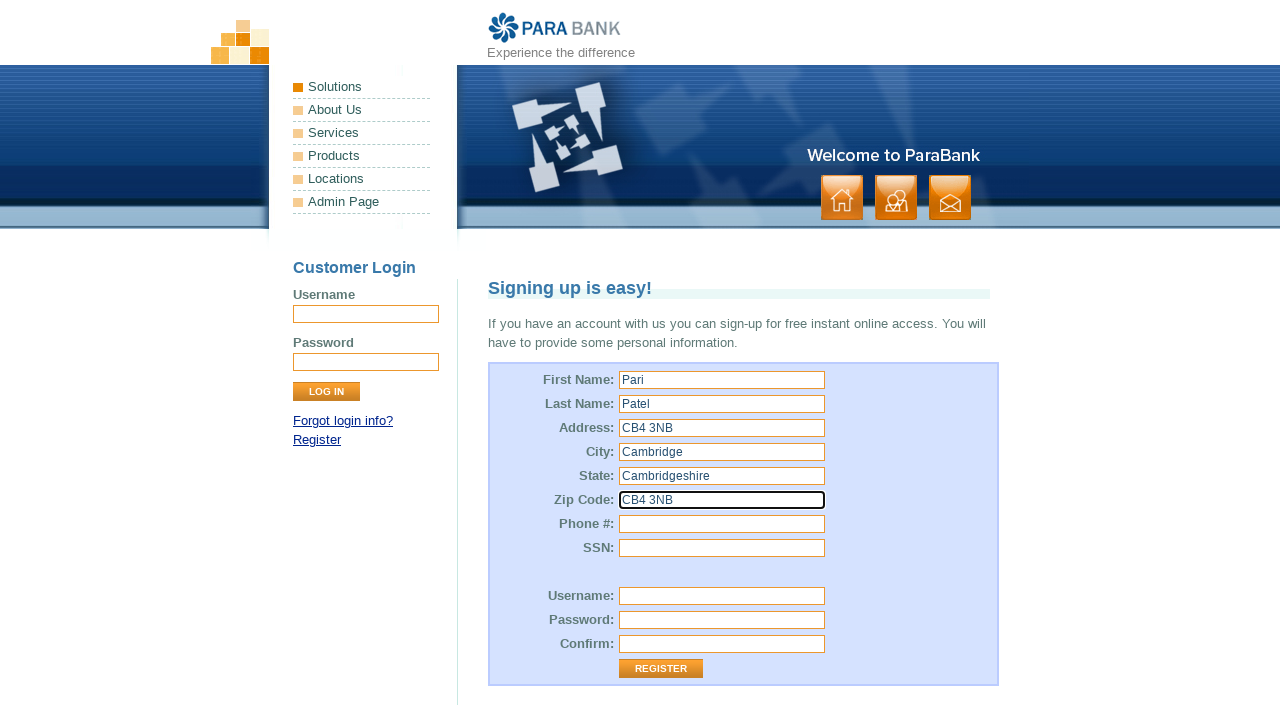

Filled phone number field with '+44 09876545677' on #customer\.phoneNumber
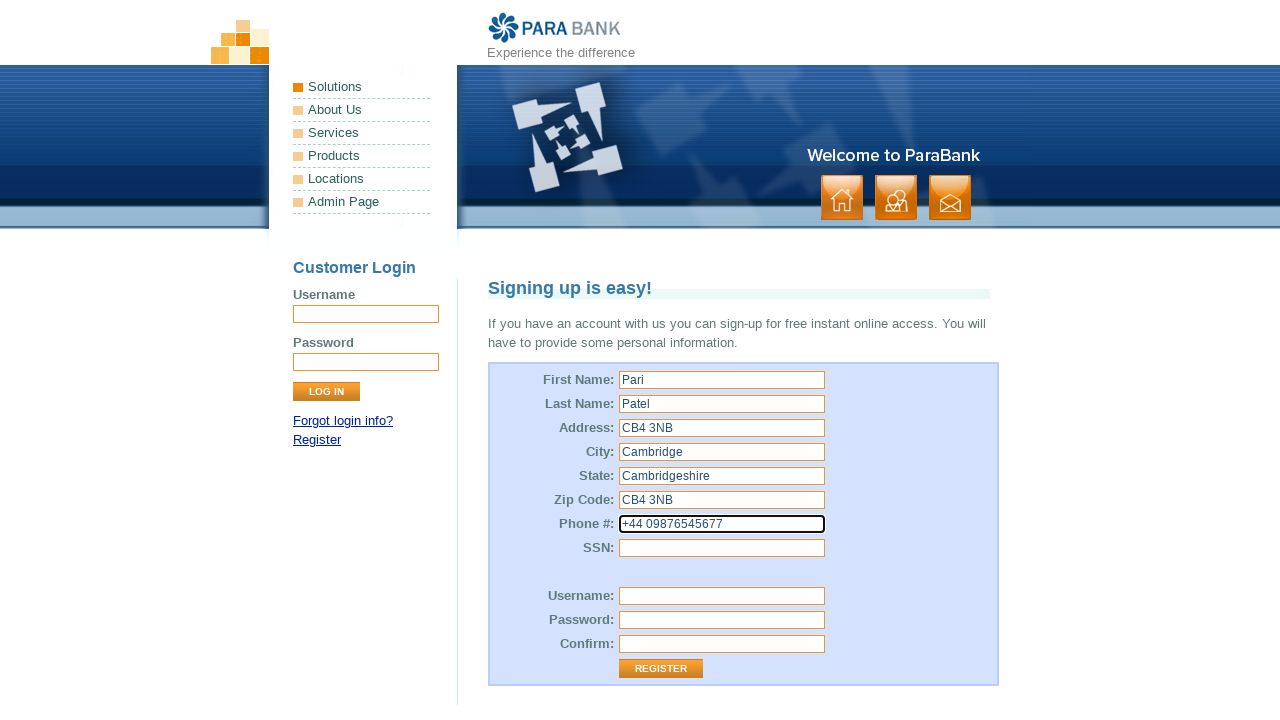

Filled SSN field with '6777' on #customer\.ssn
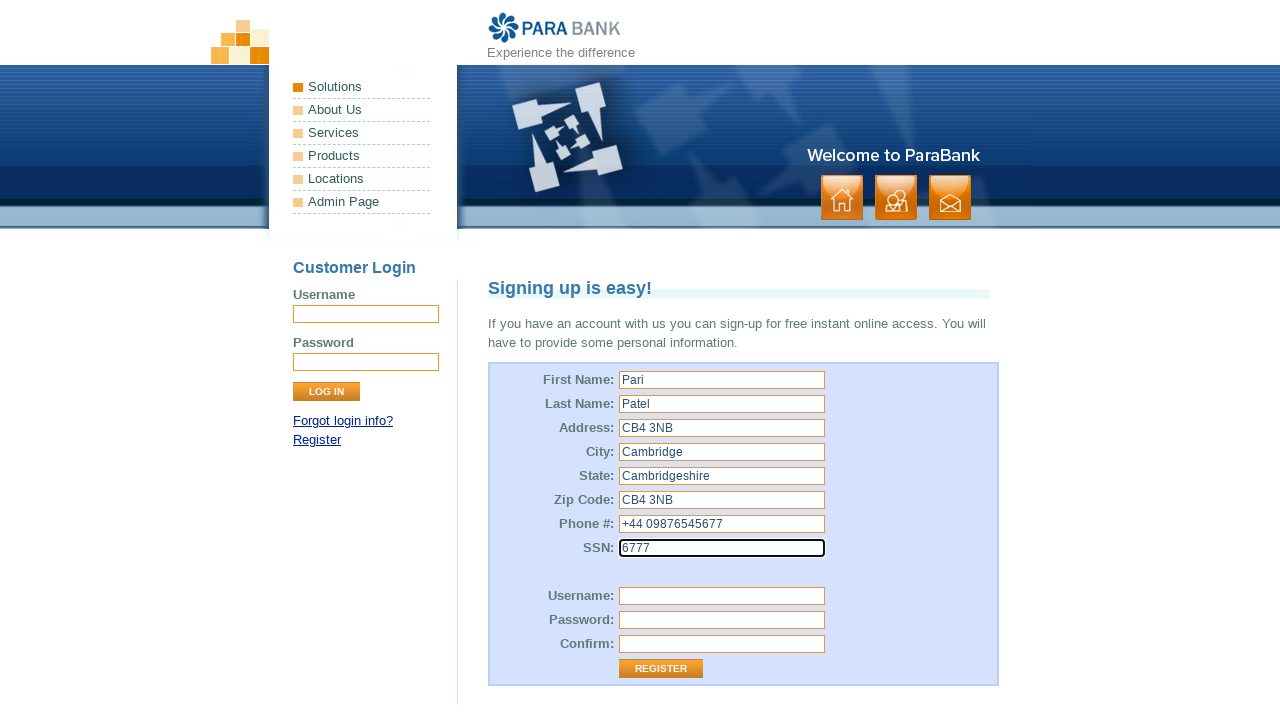

Filled username field with 'PariPatel2024' on #customer\.username
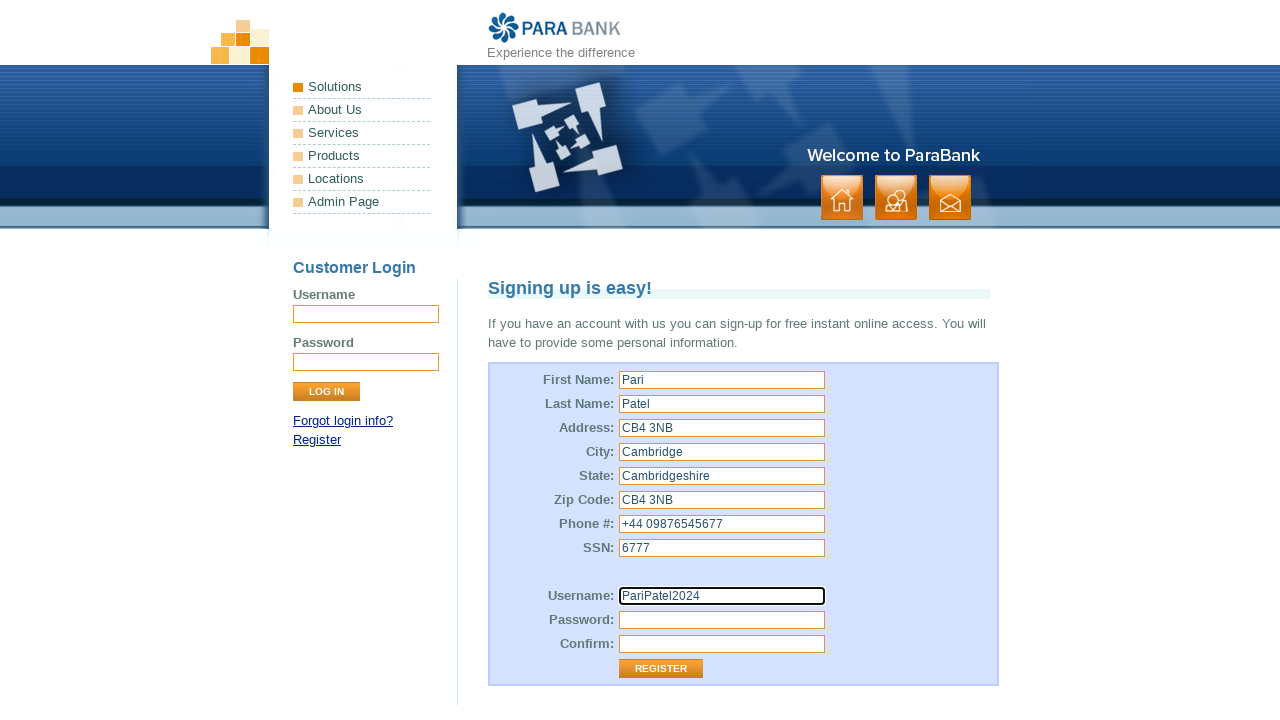

Filled password field with '122334' on #customer\.password
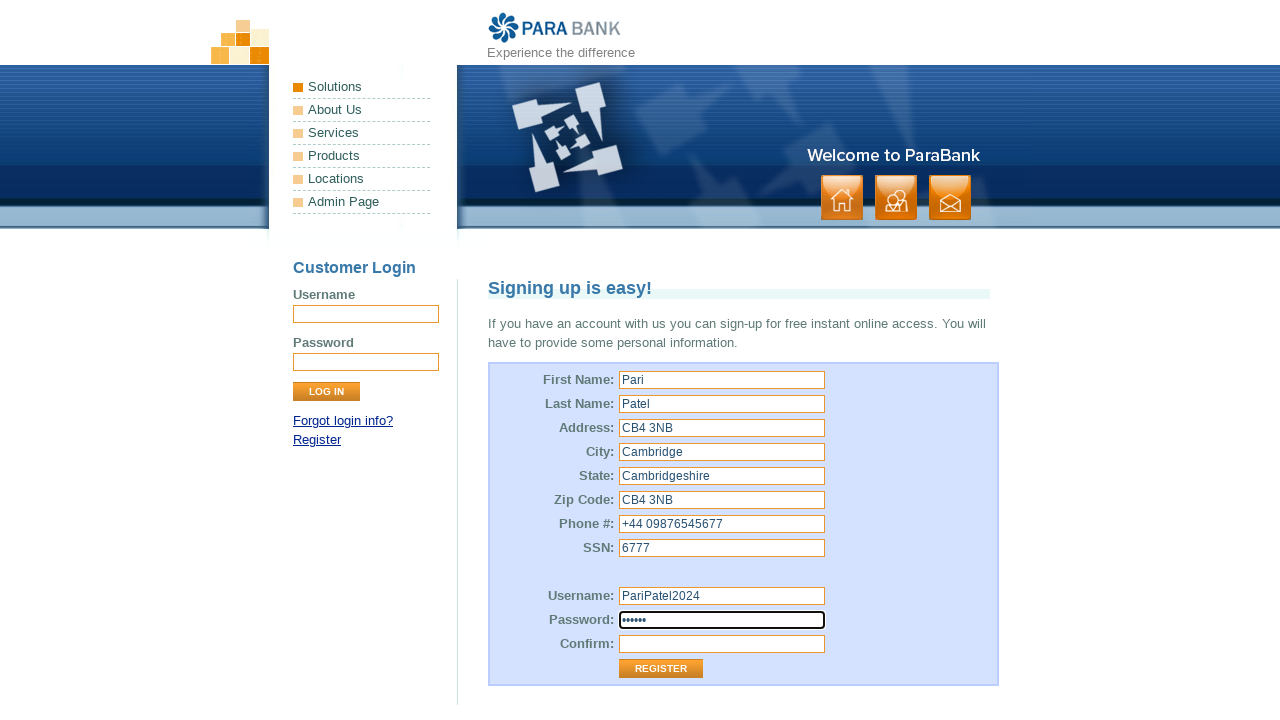

Filled confirm password field with '122334' on #repeatedPassword
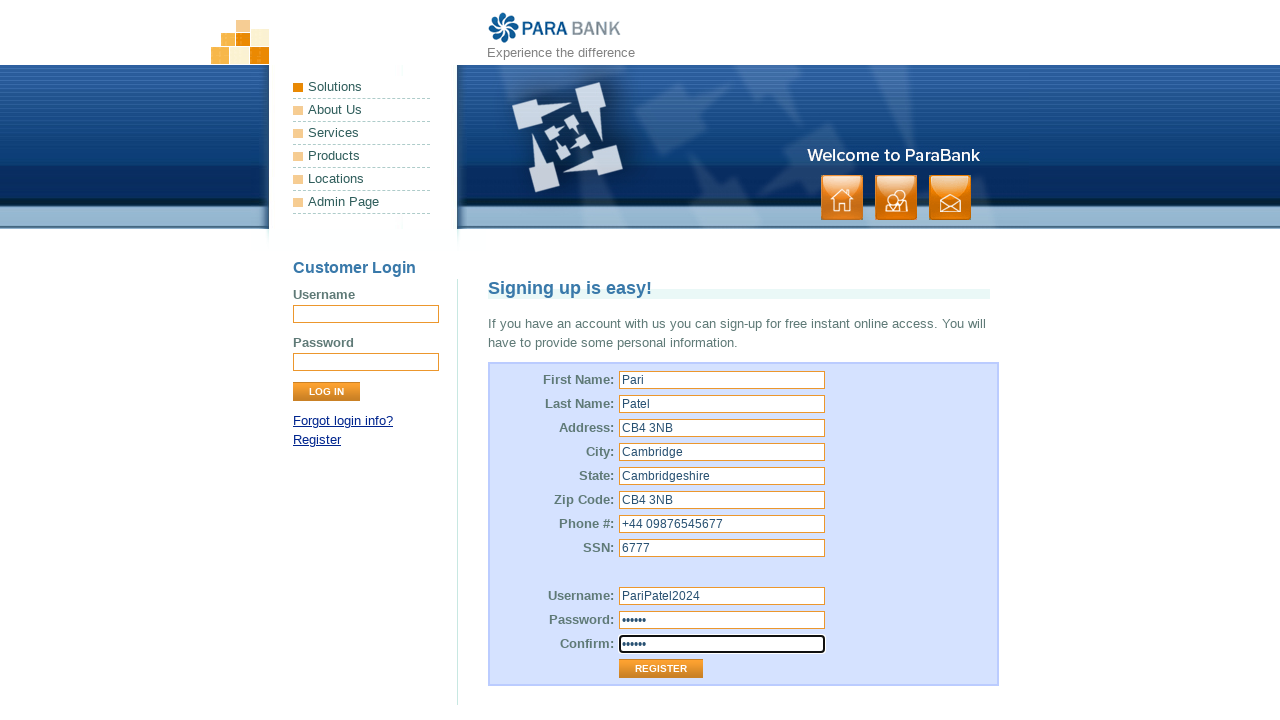

Clicked REGISTER button to submit form at (661, 669) on xpath=//tbody/tr[13]/td[2]/input[1]
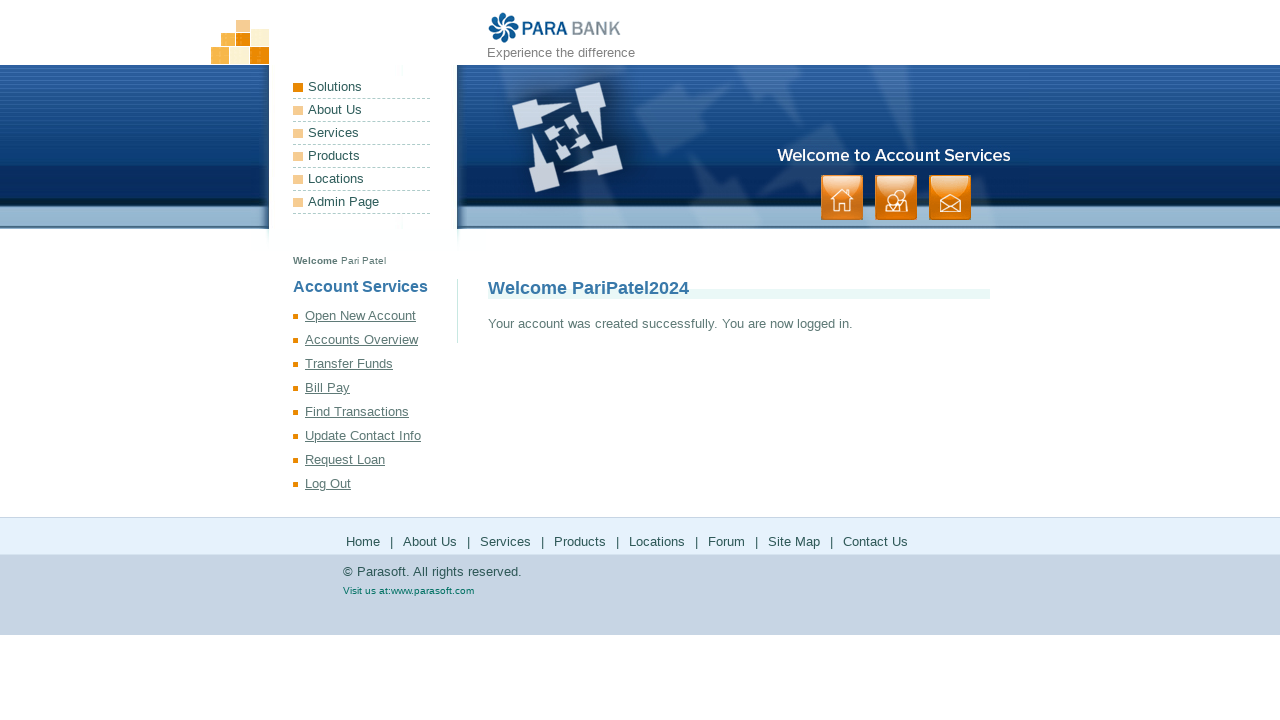

Account registration completed successfully - success message appeared
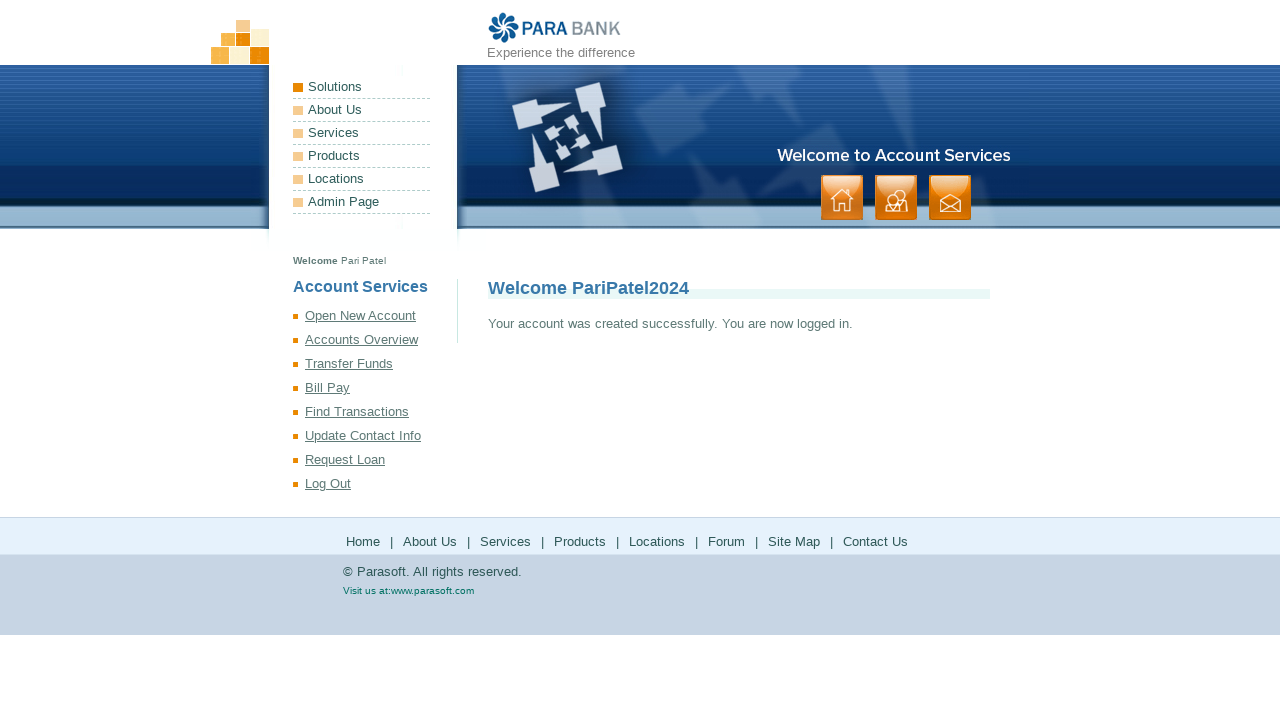

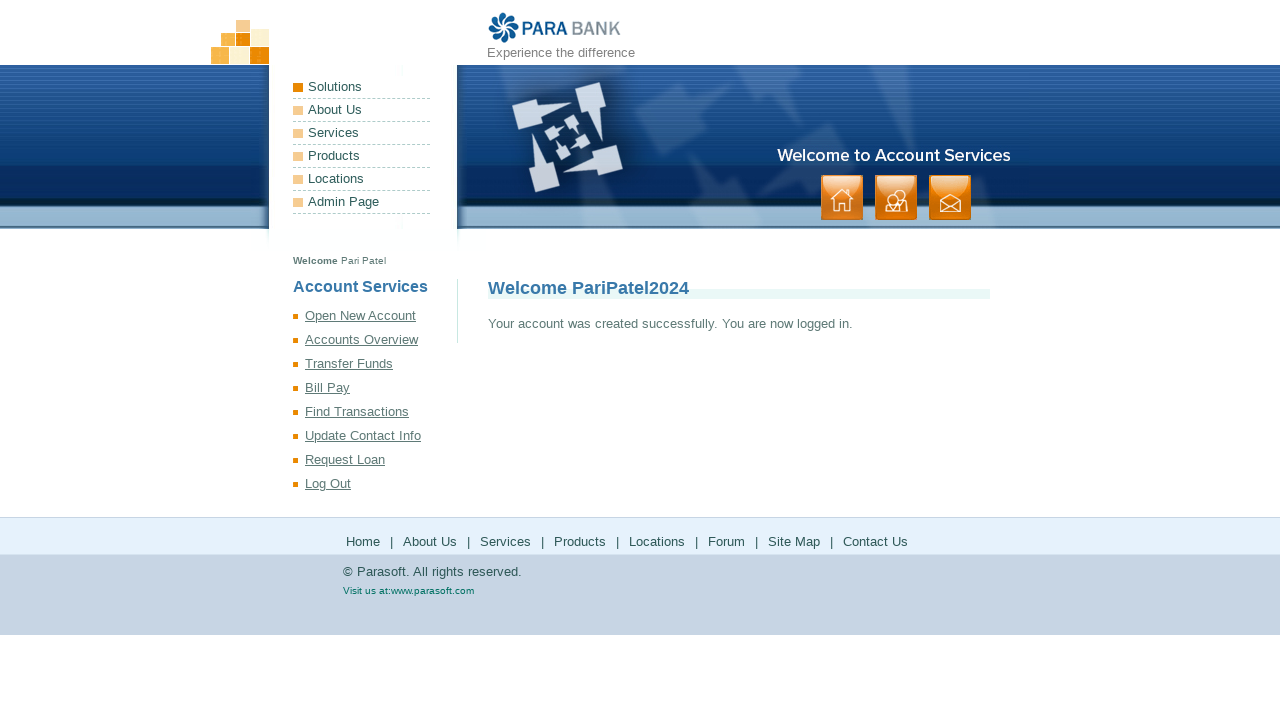